Tests a web form by filling a text input field, clicking the submit button, and verifying the success message is displayed

Starting URL: https://www.selenium.dev/selenium/web/web-form.html

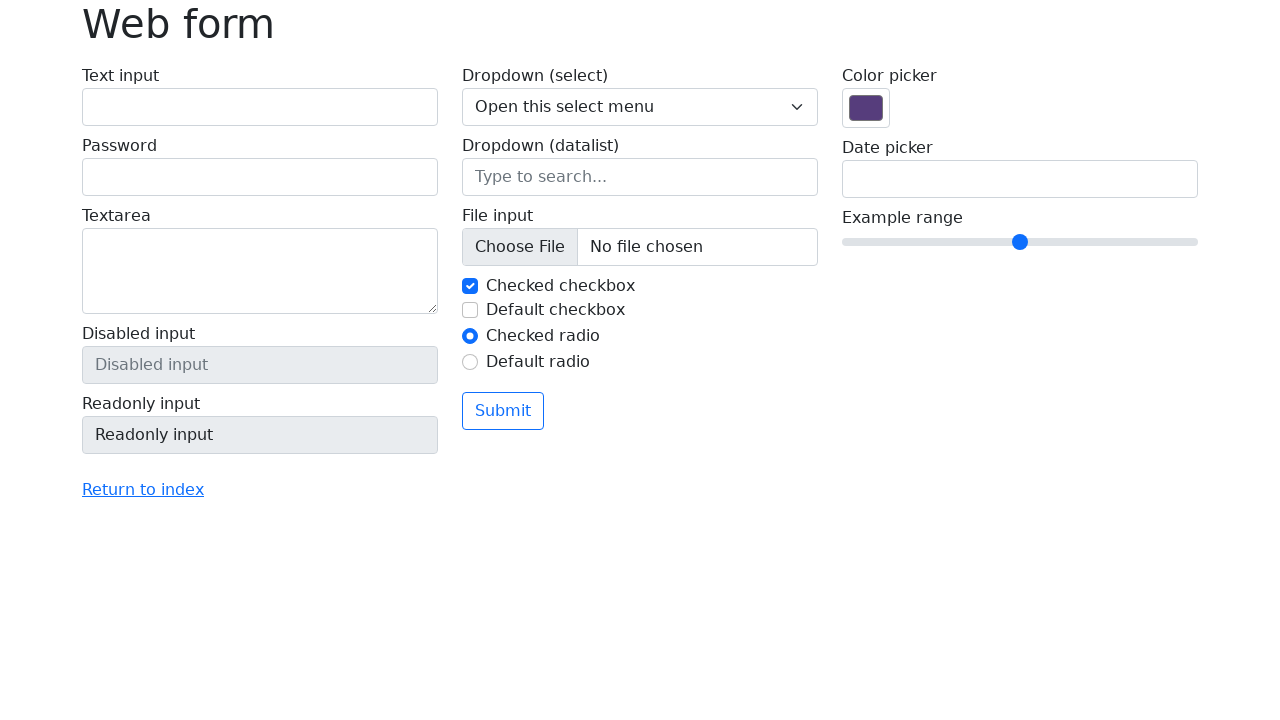

Retrieved page title
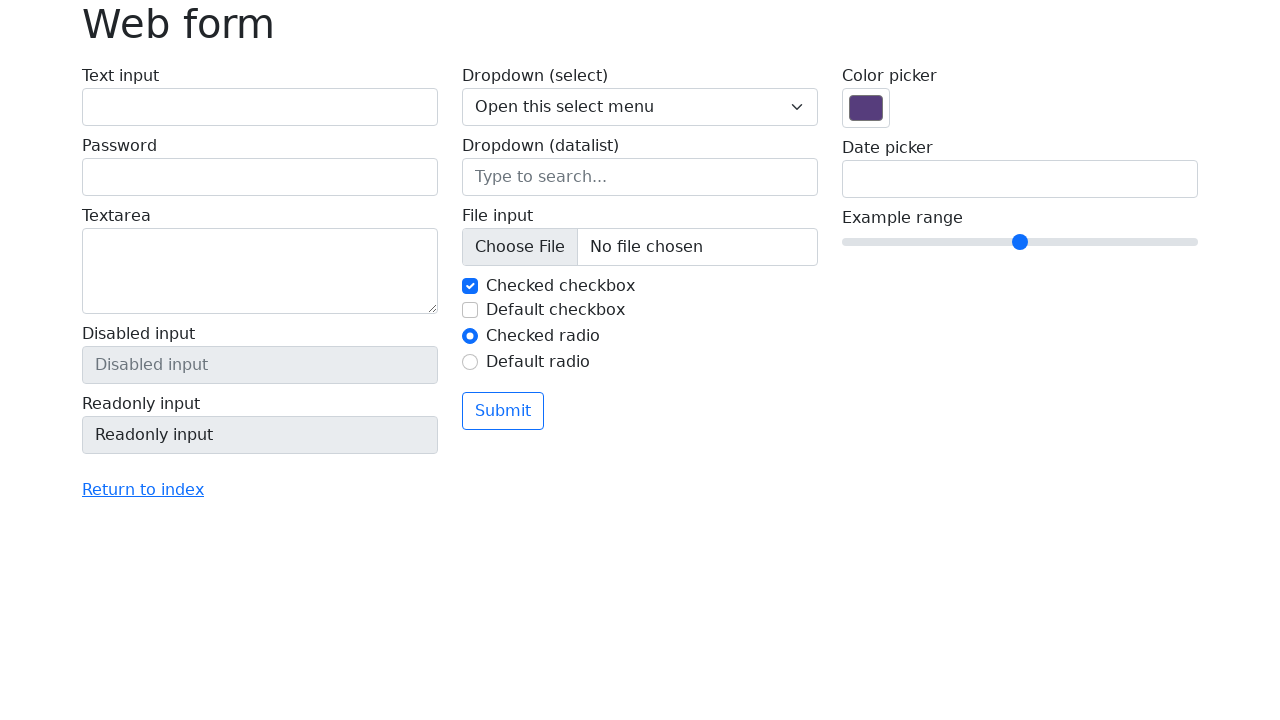

Verified page title is 'Web form'
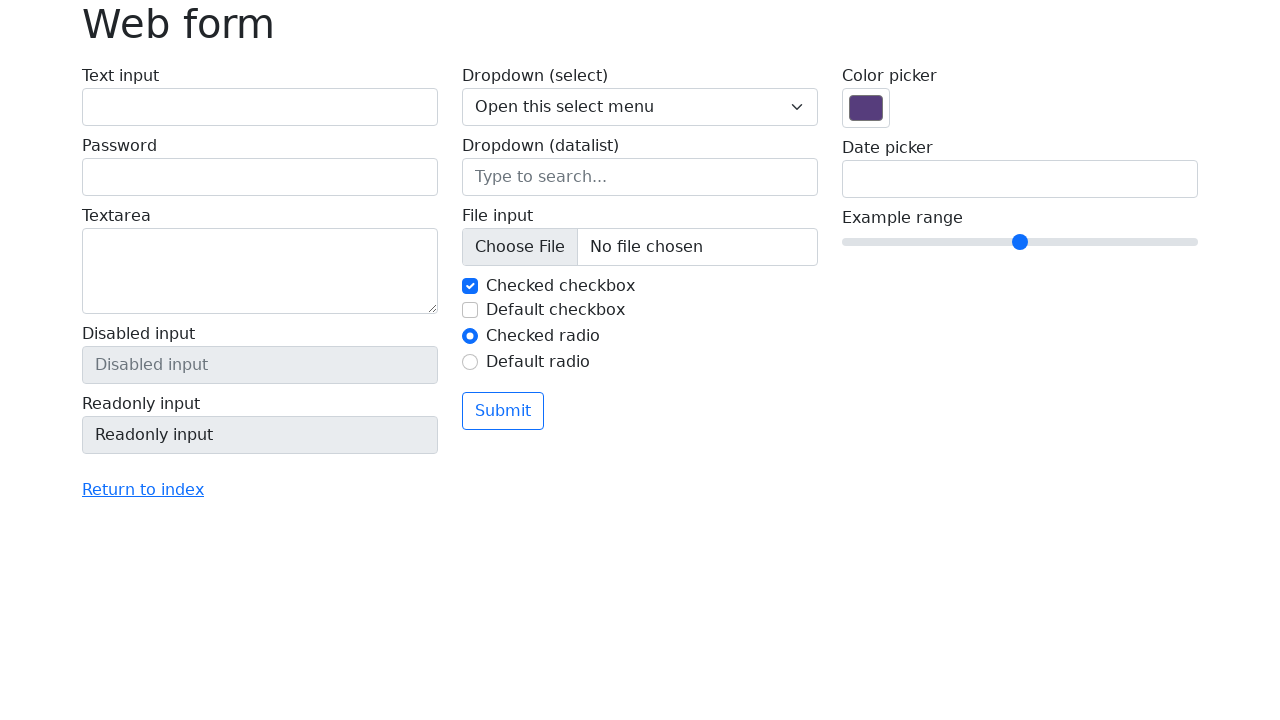

Filled text input field with 'Selenium' on input[name='my-text']
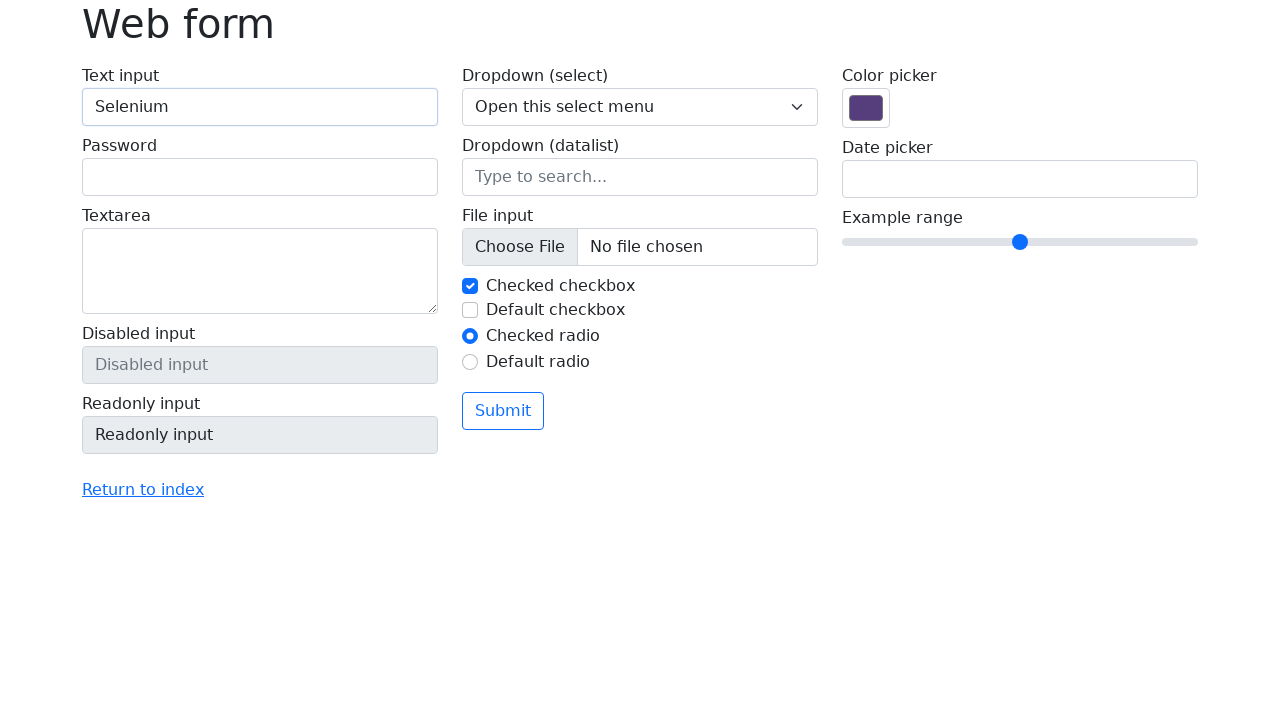

Clicked the submit button at (503, 411) on button
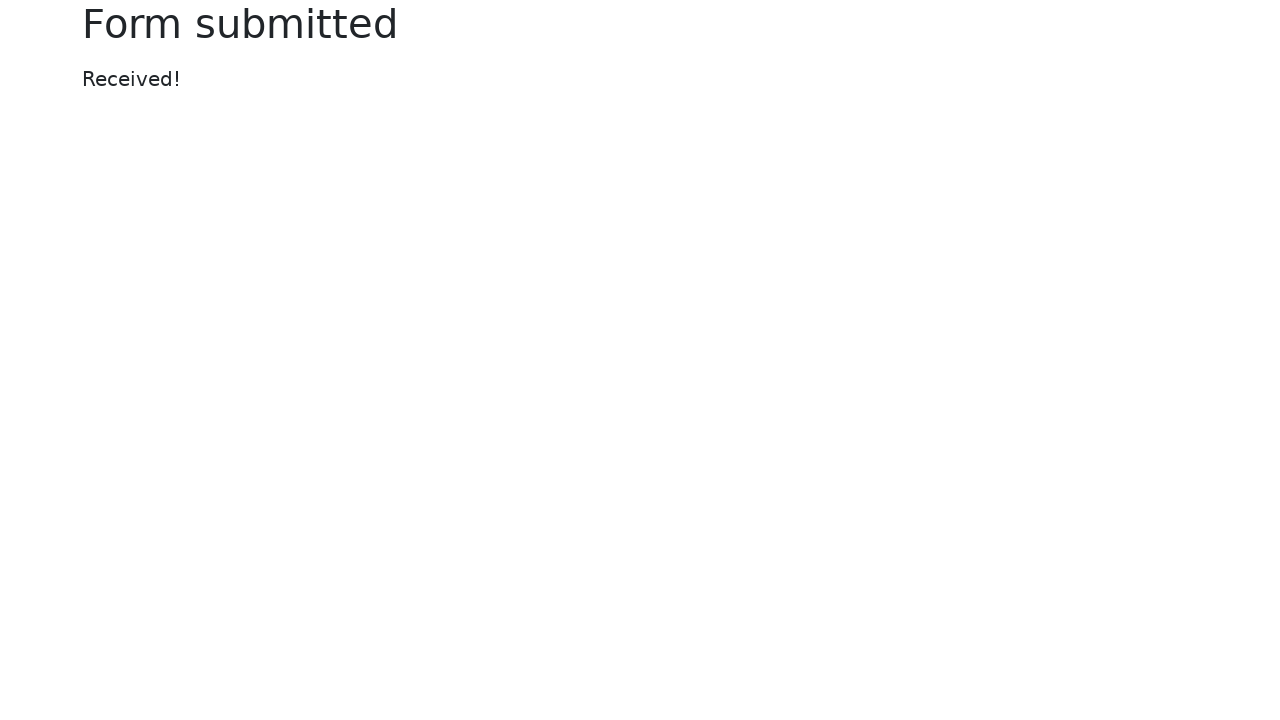

Success message element appeared
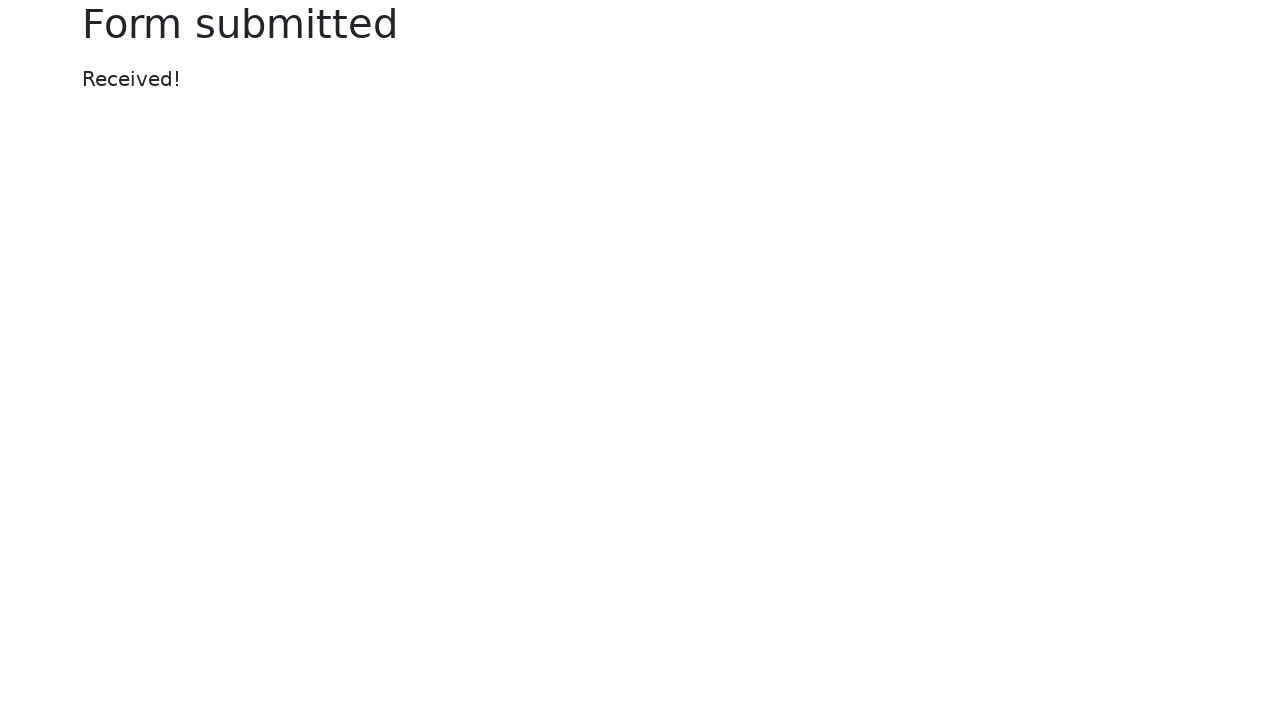

Verified success message displays 'Received!'
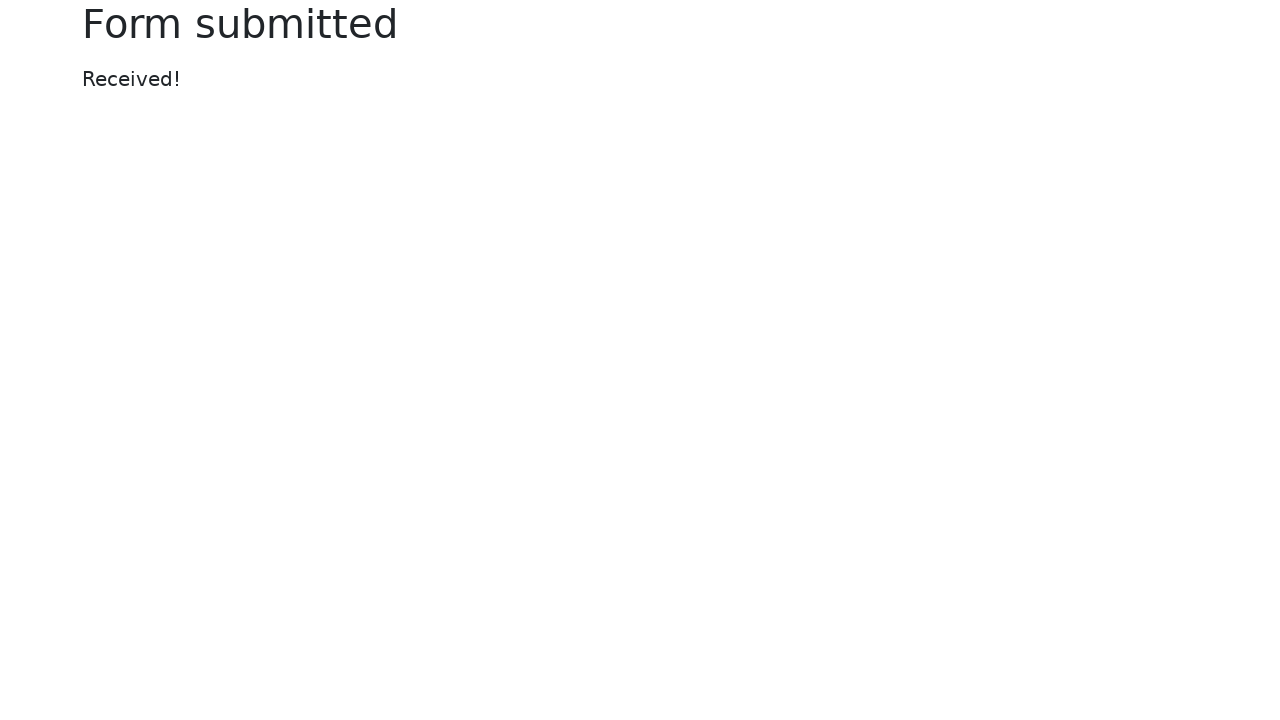

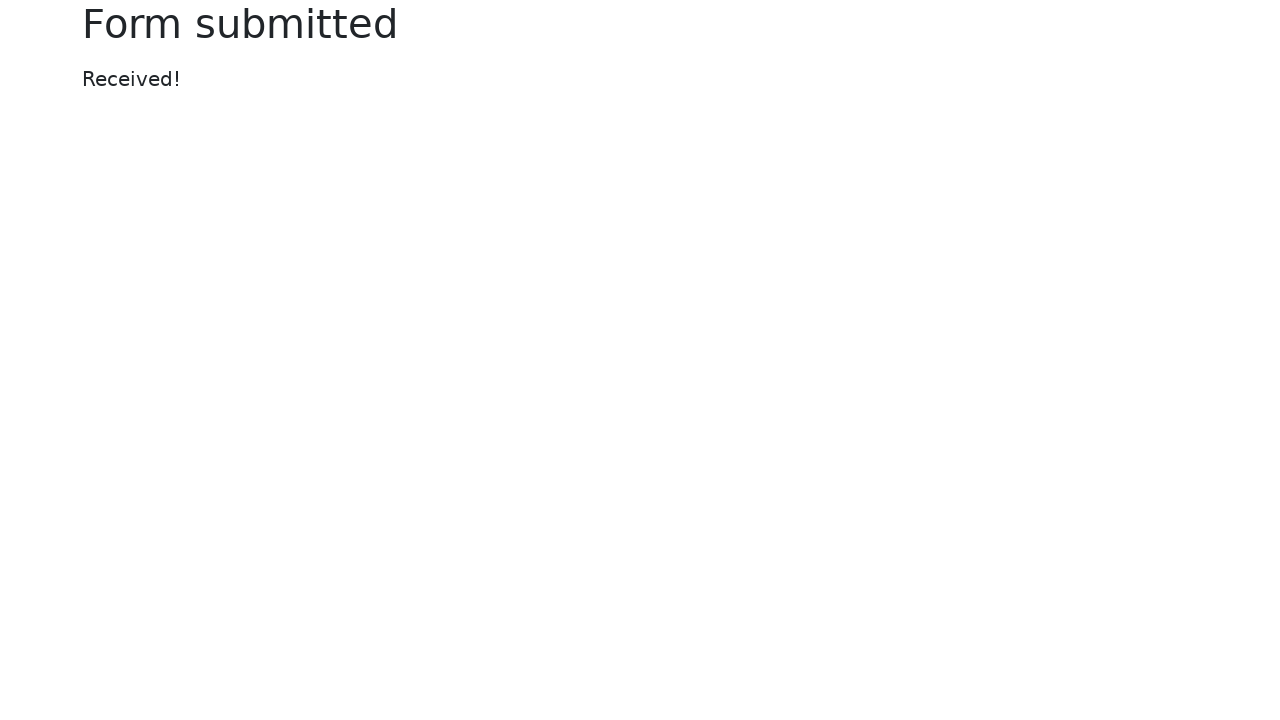